Tests login failure with both username and password blank

Starting URL: https://the-internet.herokuapp.com/login

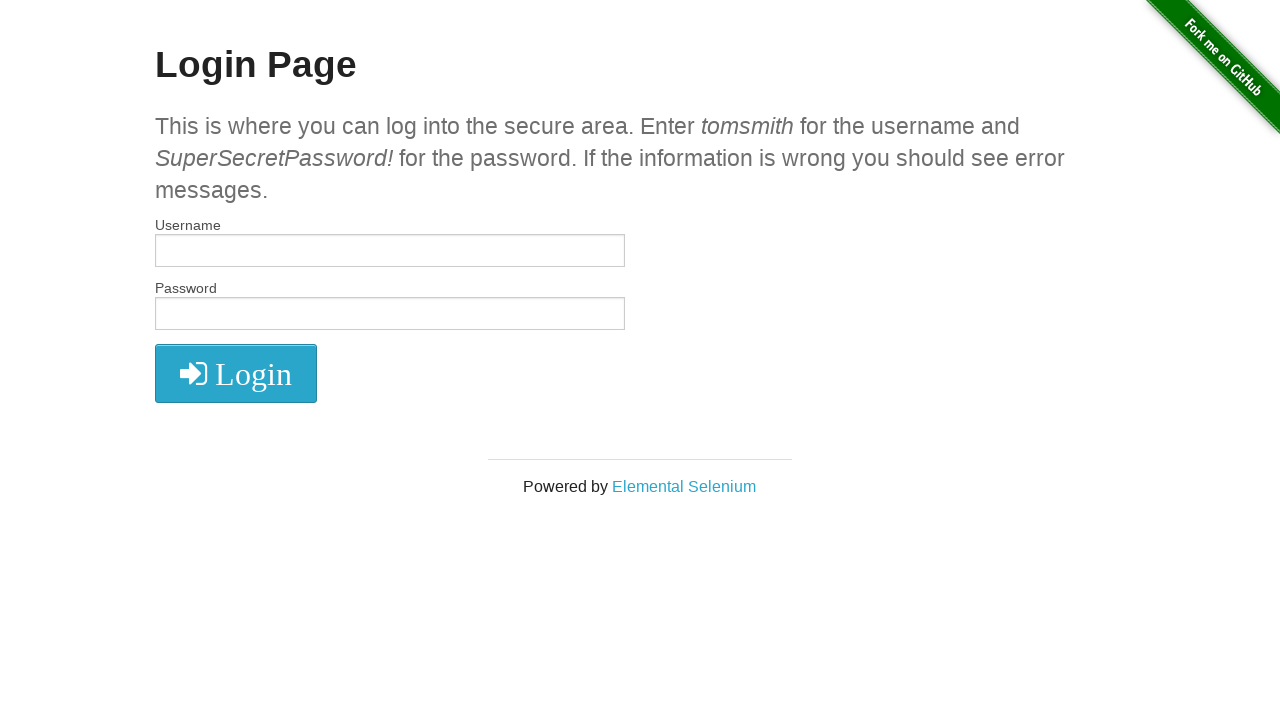

Clicked login button without entering username or password at (236, 373) on button[type='submit']
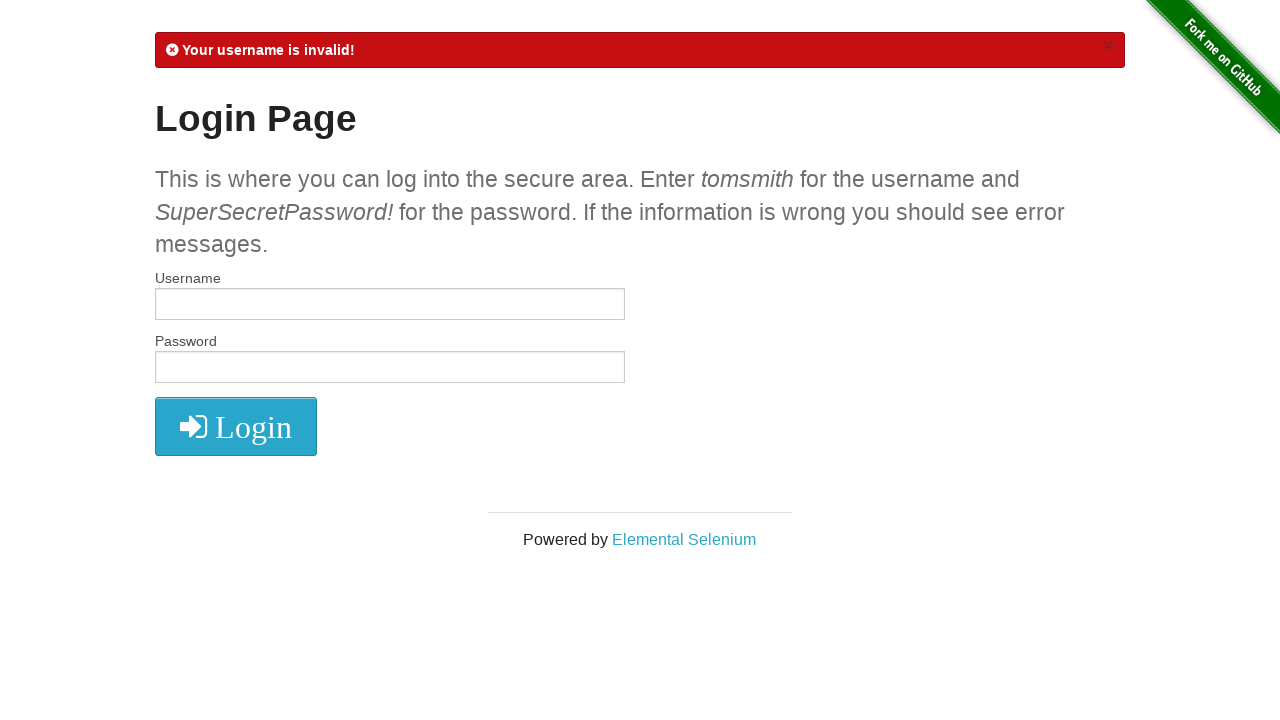

Flash error message appeared indicating login failure
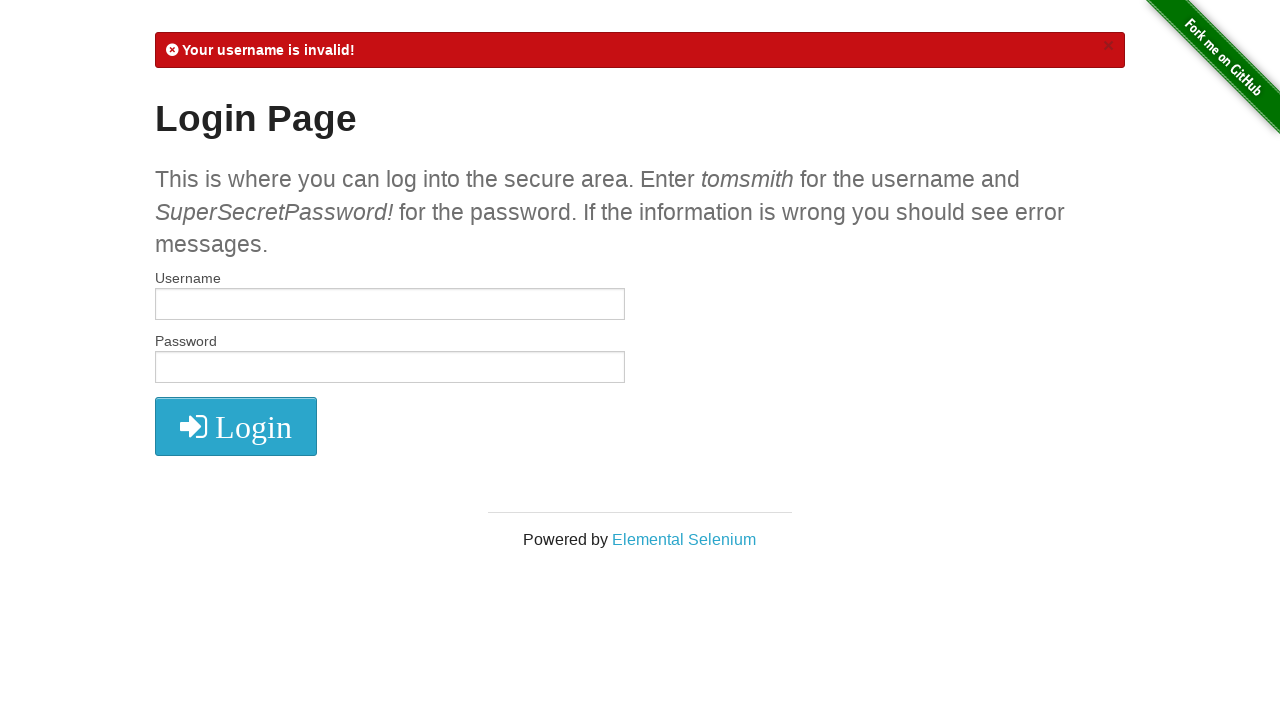

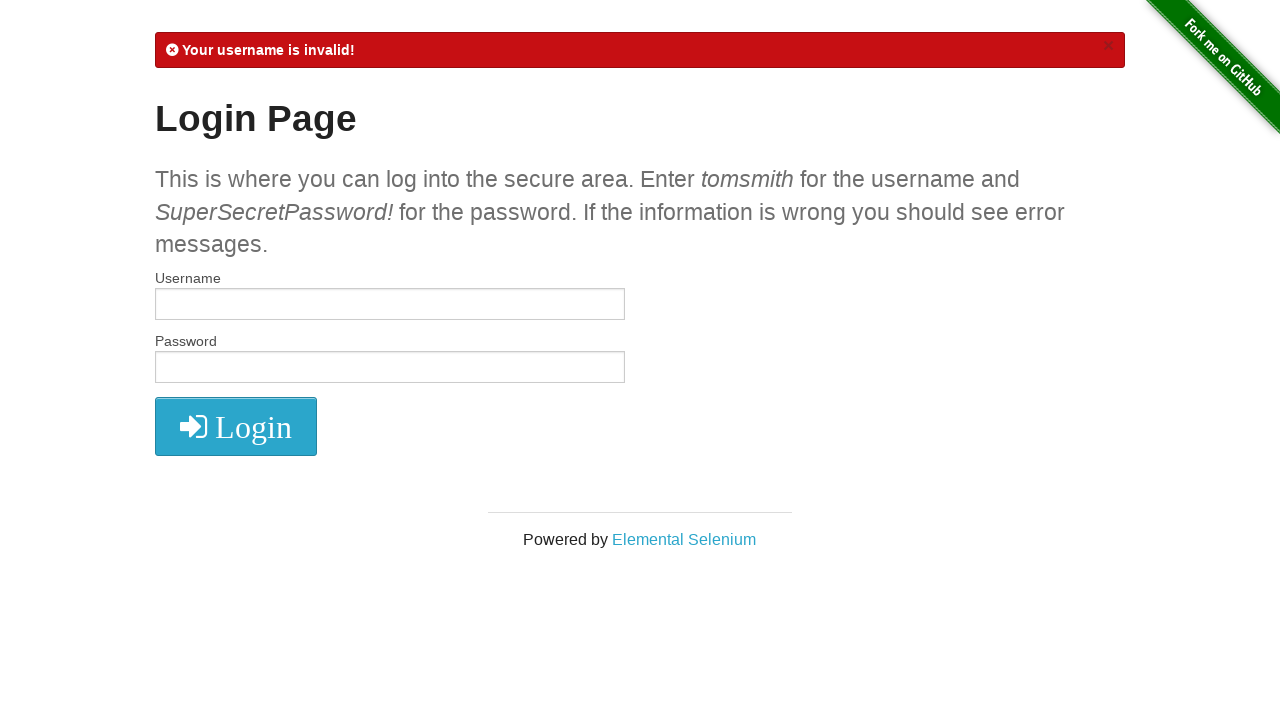